Tests handling of disappearing elements by refreshing page until Gallery link appears and clicking it

Starting URL: http://the-internet.herokuapp.com/disappearing_elements

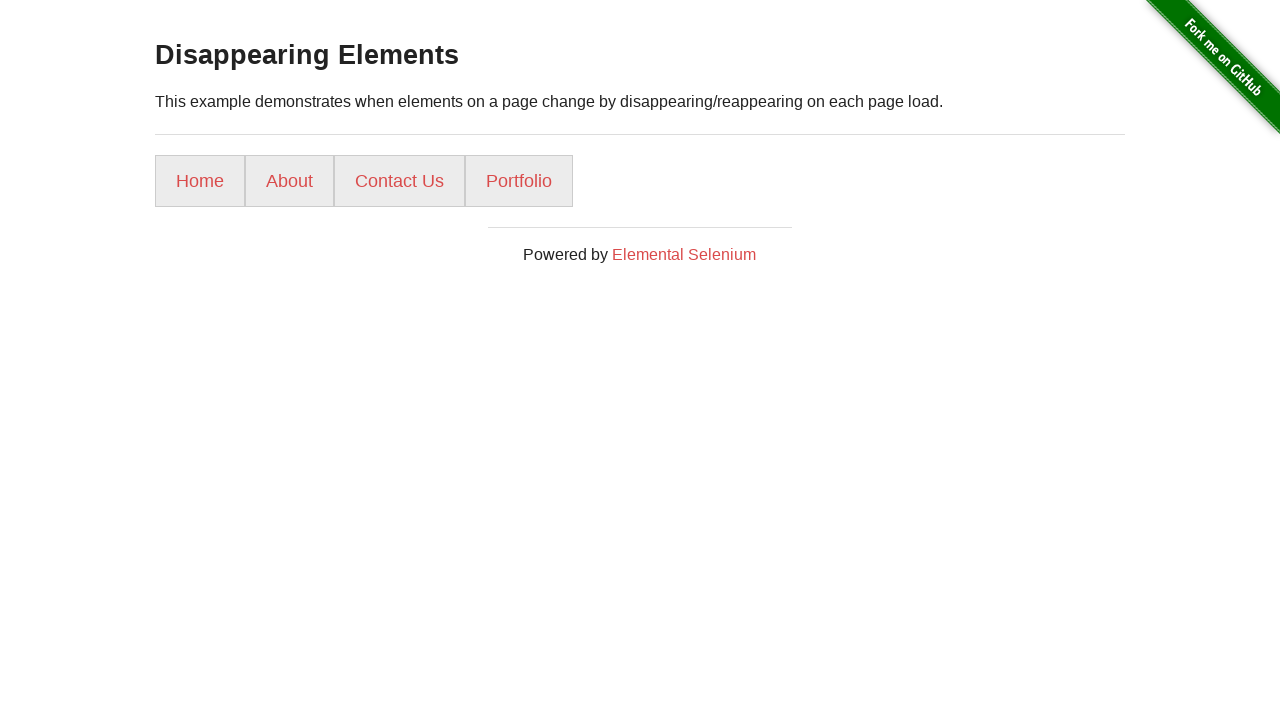

Gallery link not found, reloaded page to retry on //a[text()='Gallery']
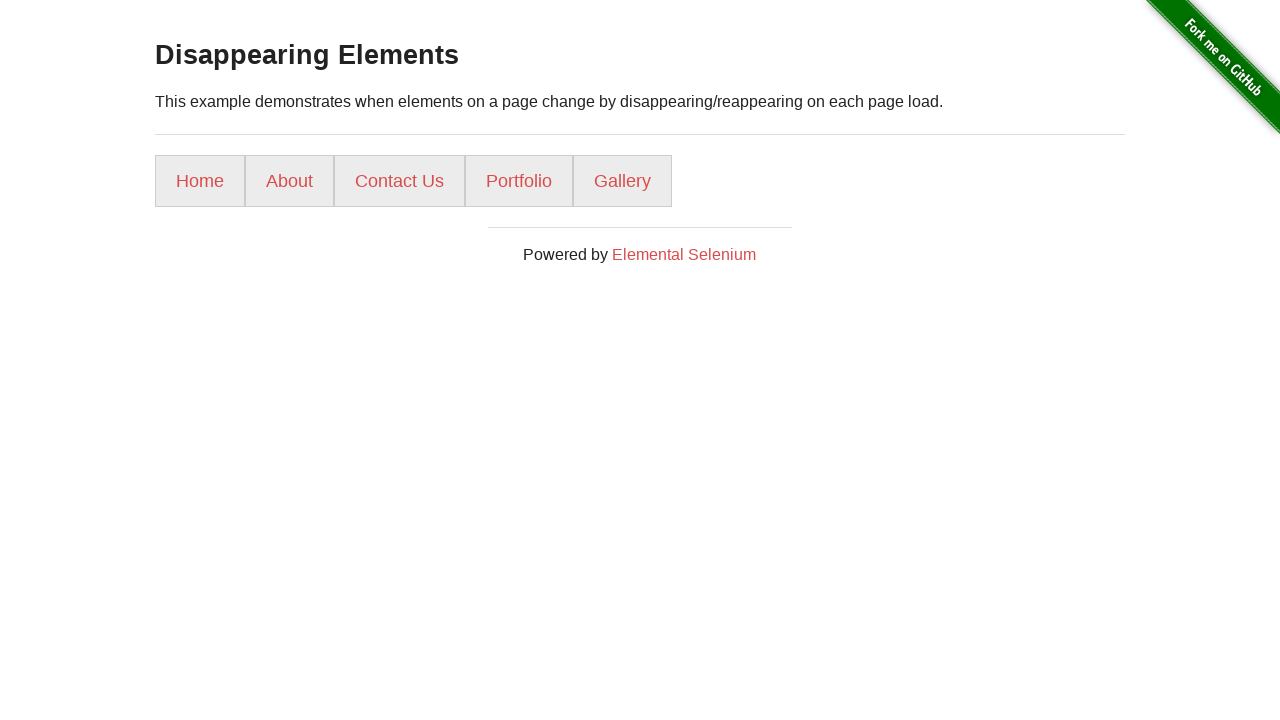

Successfully clicked Gallery link at (622, 181) on //a[text()='Gallery']
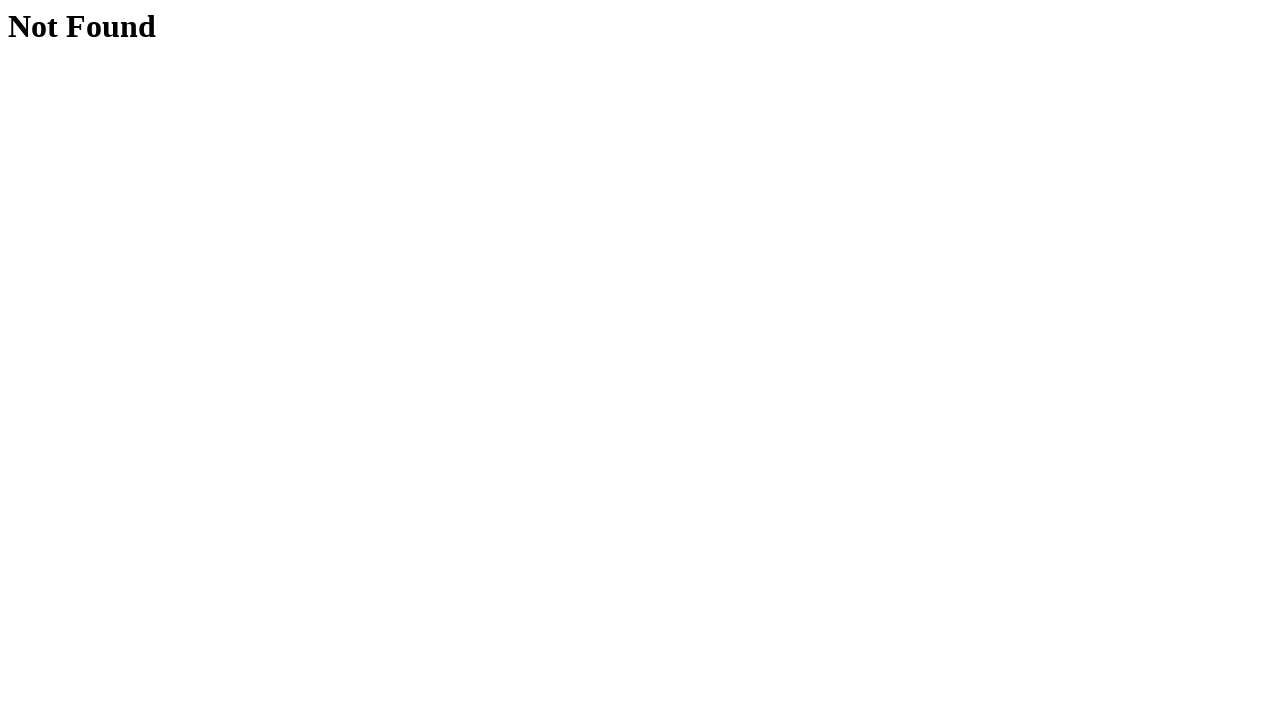

Verified successful navigation to gallery page
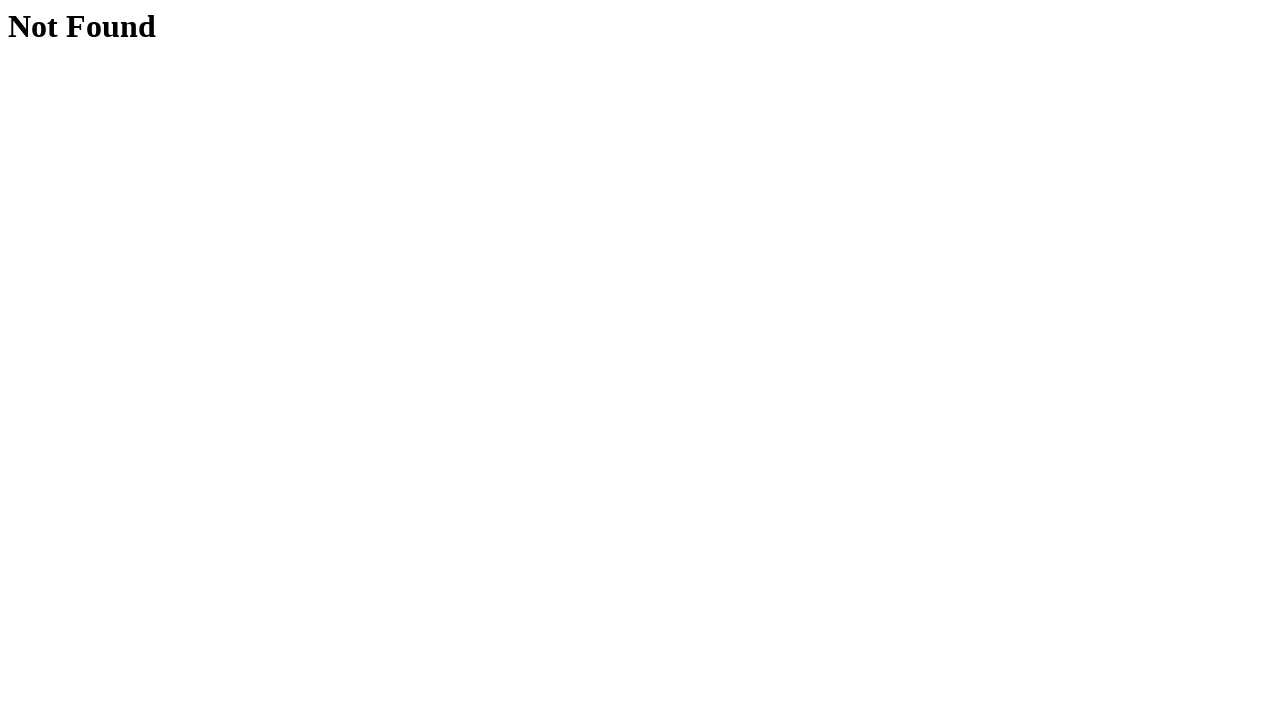

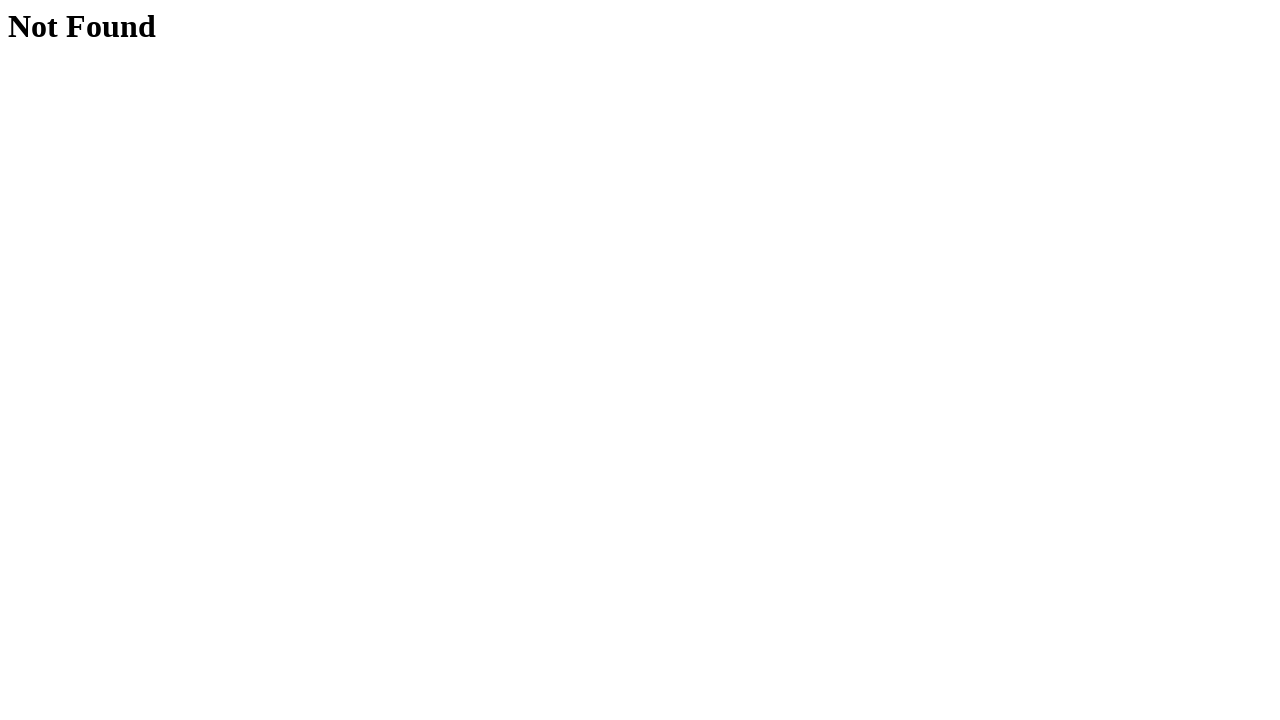